Tests filling input fields with different heights on the AdminLTE forms page.

Starting URL: https://adminlte.io/themes/v3/index3.html

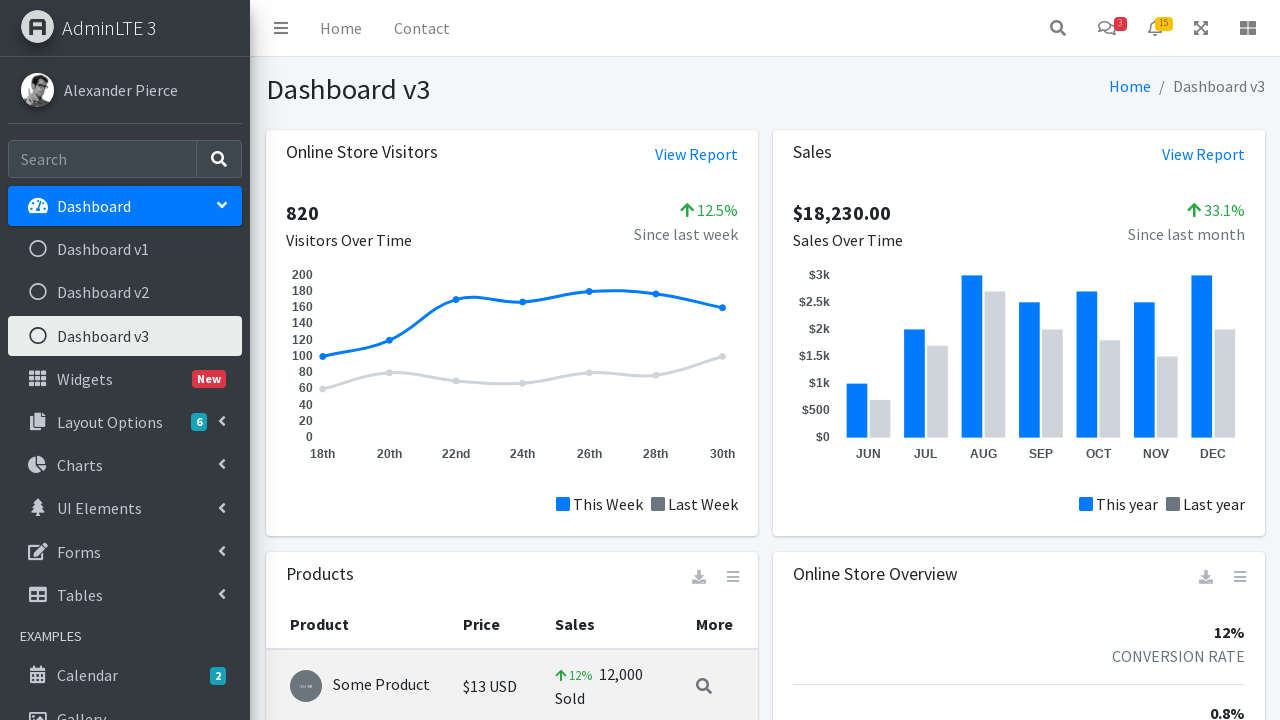

Clicked Forms menu icon at (38, 551) on .nav-icon.fas.fa-edit
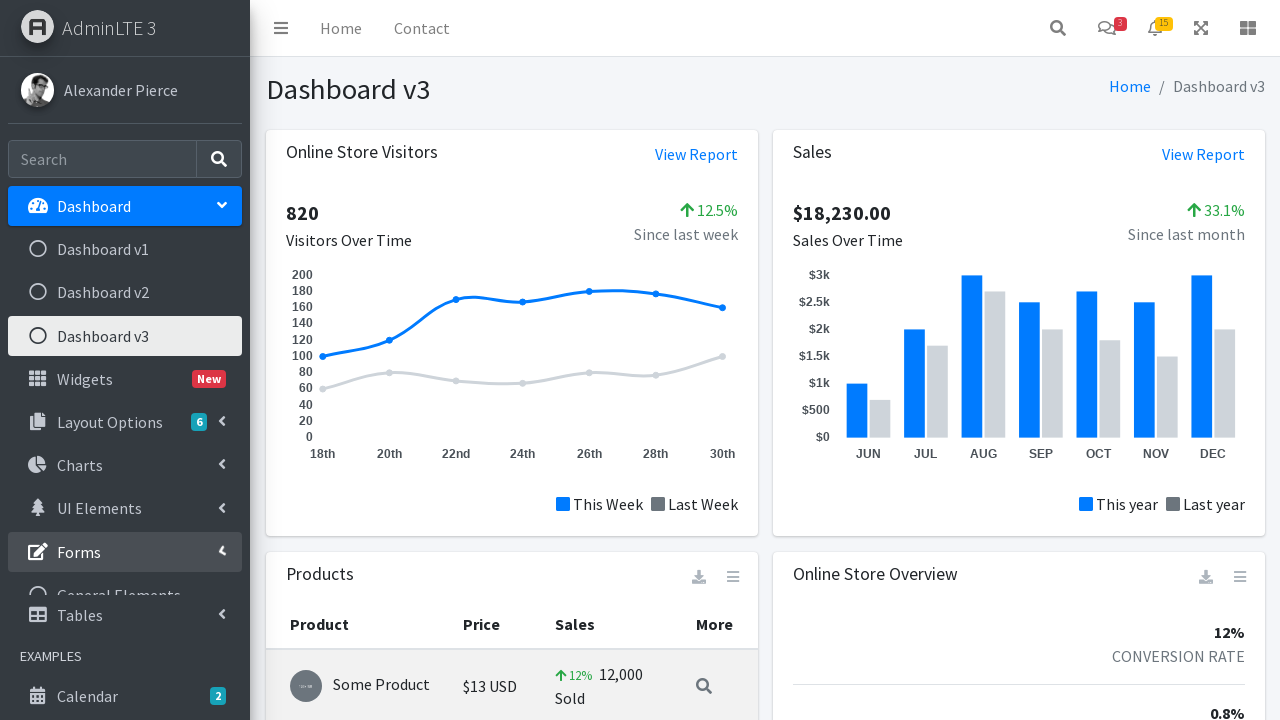

Clicked General Forms submenu option at (125, 595) on .mt-2 >ul > li:nth-child(6) > ul > li:nth-child(1)
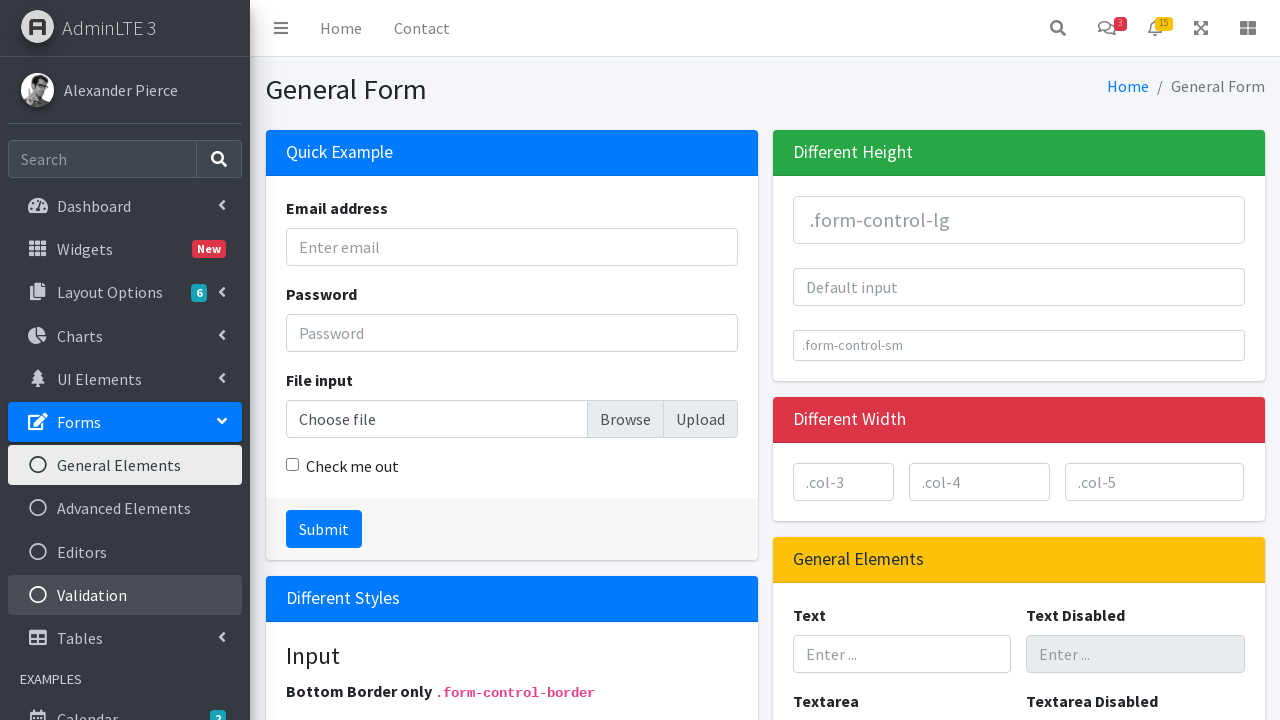

Navigated to AdminLTE forms page
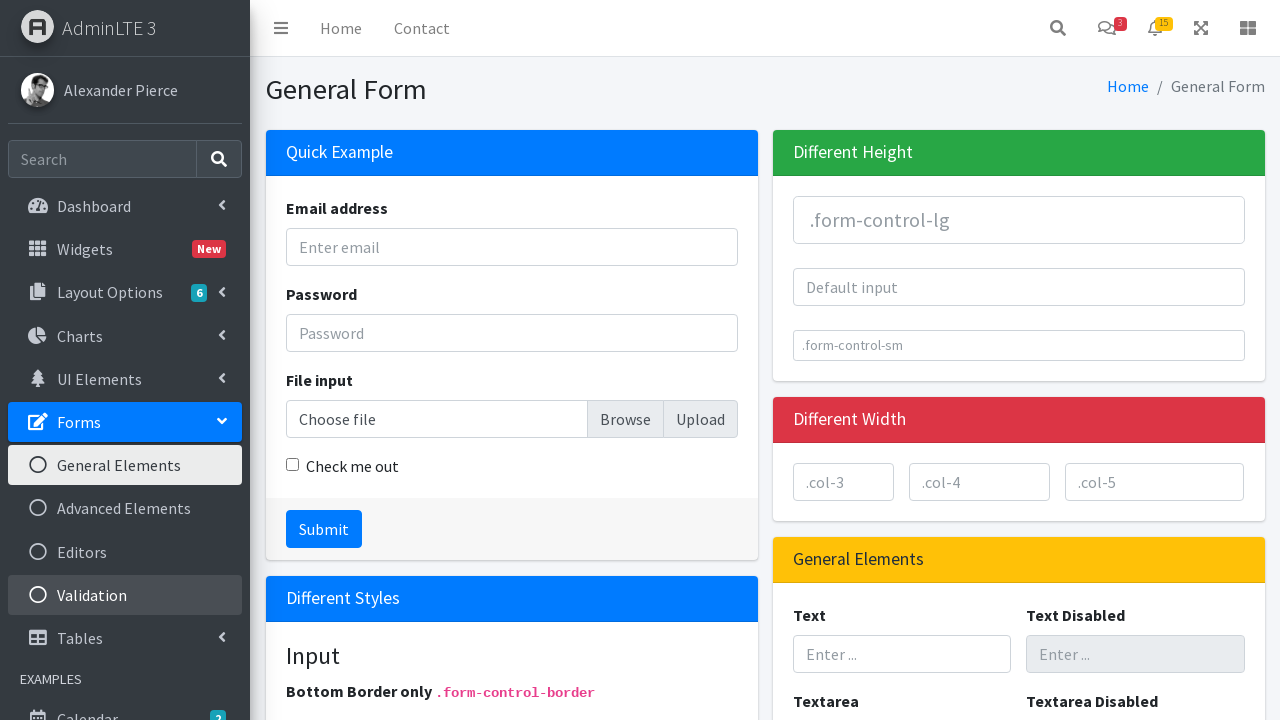

Filled first input field with height value '10' on .col-md-6 > div:nth-child(1) > div:nth-child(2) > input:nth-child(1)
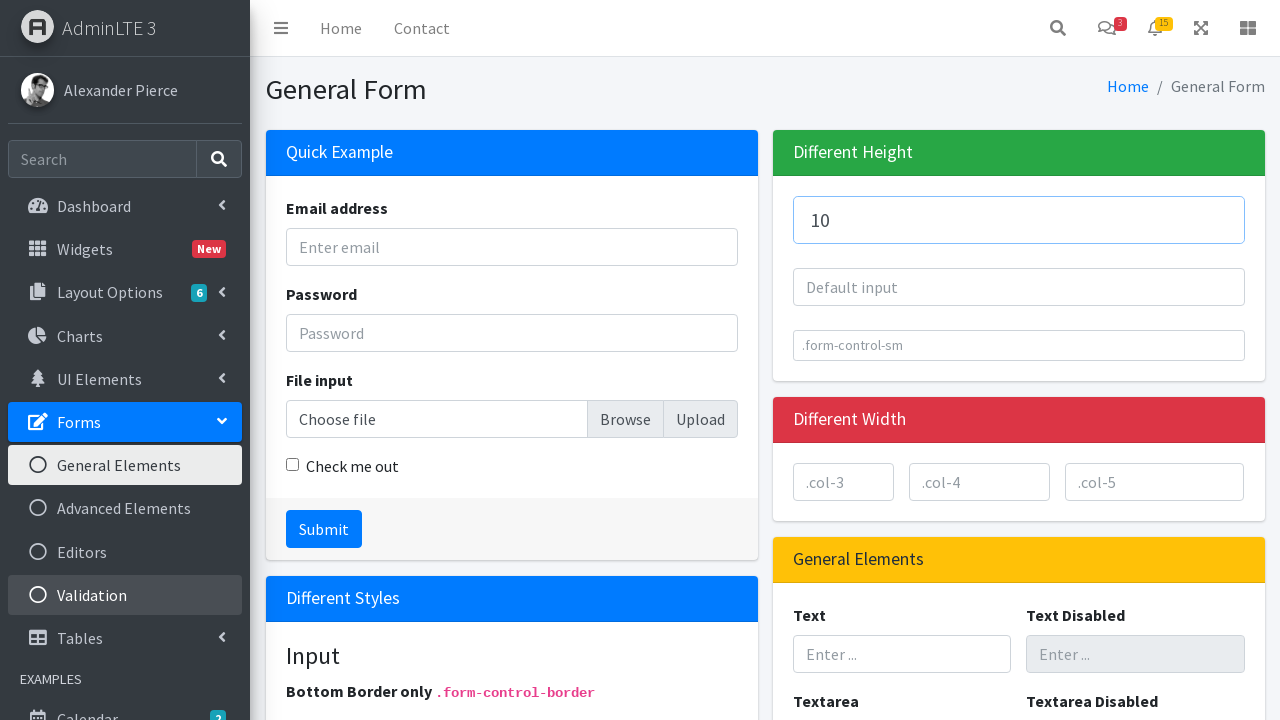

Filled second input field with height value '20' on .col-md-6 > div:nth-child(1) > div:nth-child(2) > input:nth-child(3)
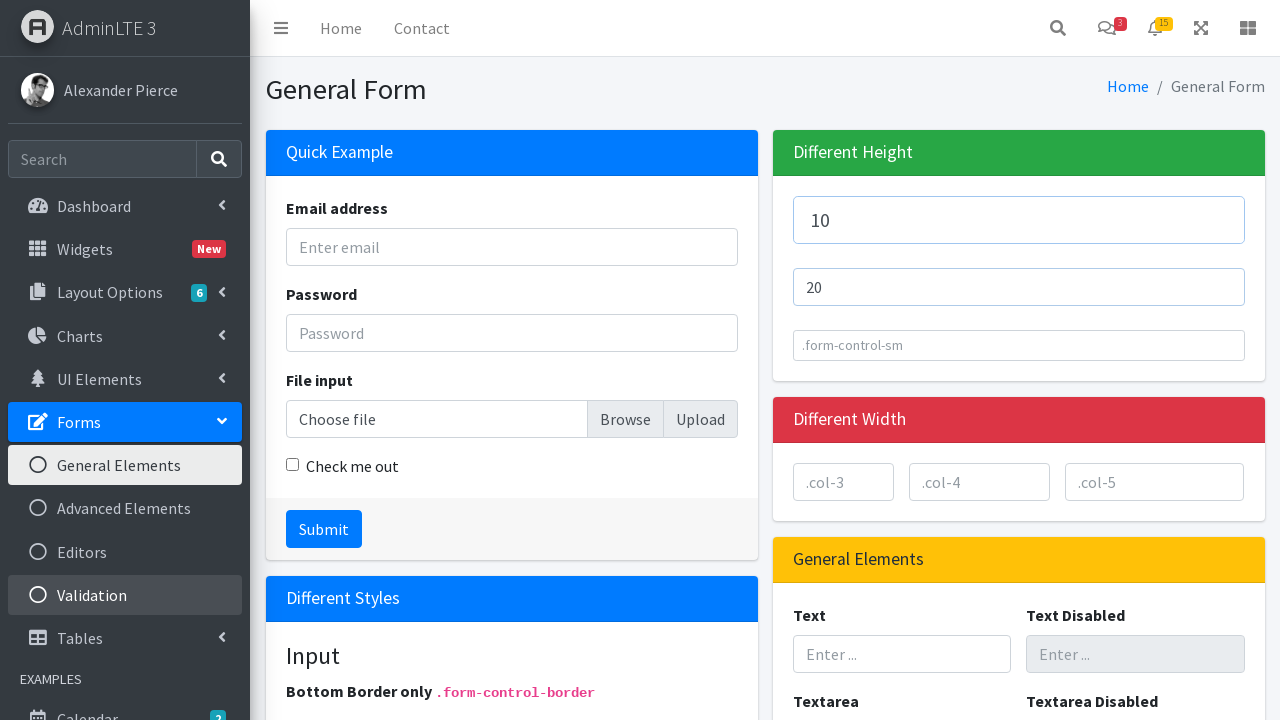

Filled third input field with height value '30' on .col-md-6 > div:nth-child(1) > div:nth-child(2) > input:nth-child(5)
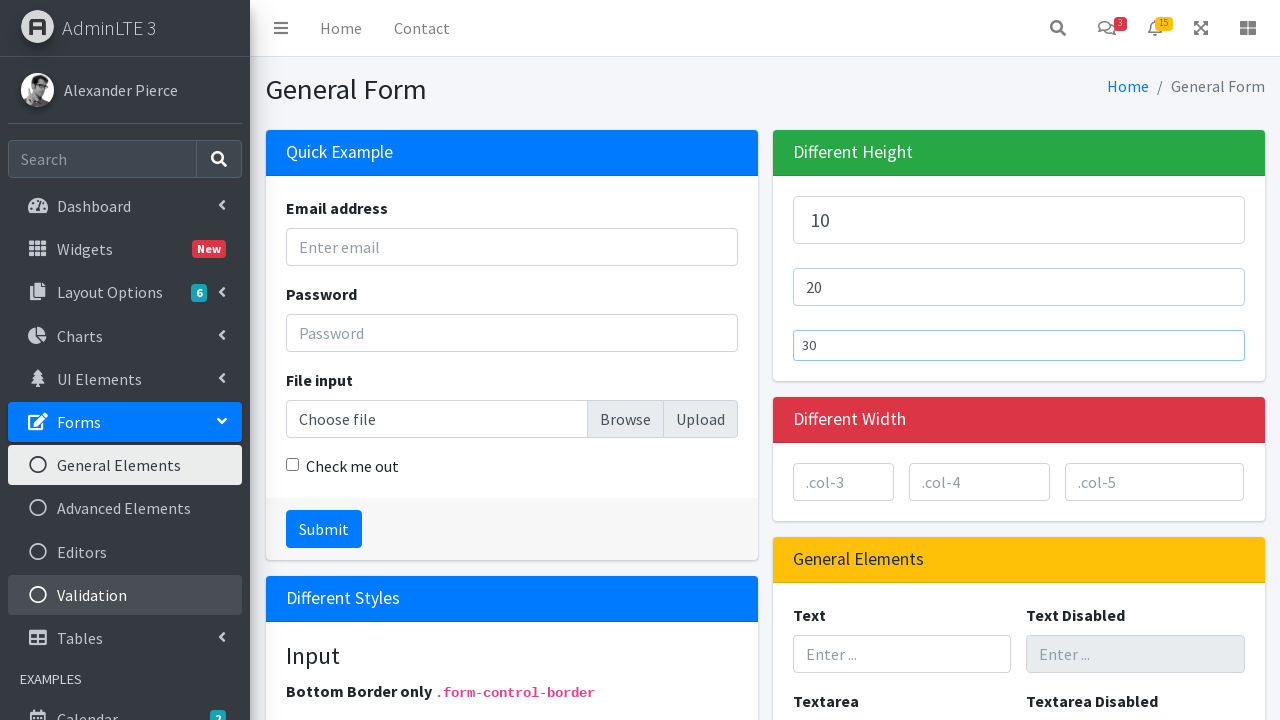

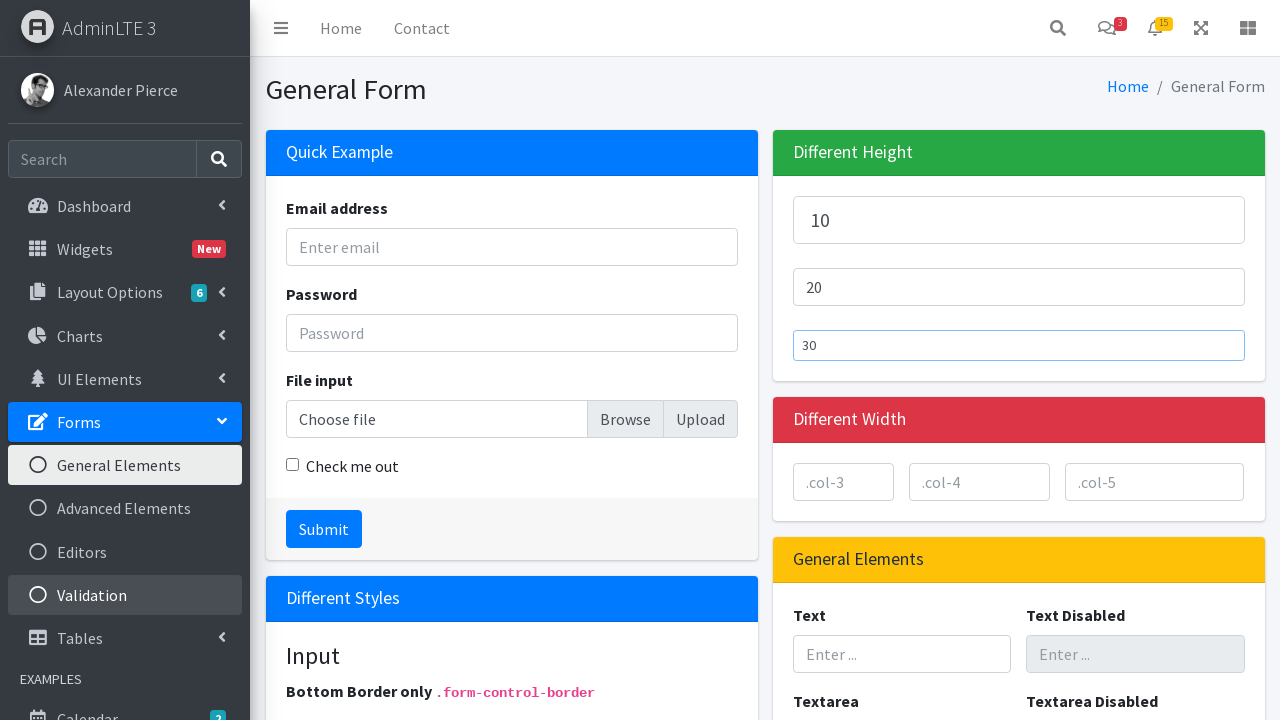